Navigates to the Console Logs page from the main page and verifies the page URL and title

Starting URL: https://bonigarcia.dev/selenium-webdriver-java/

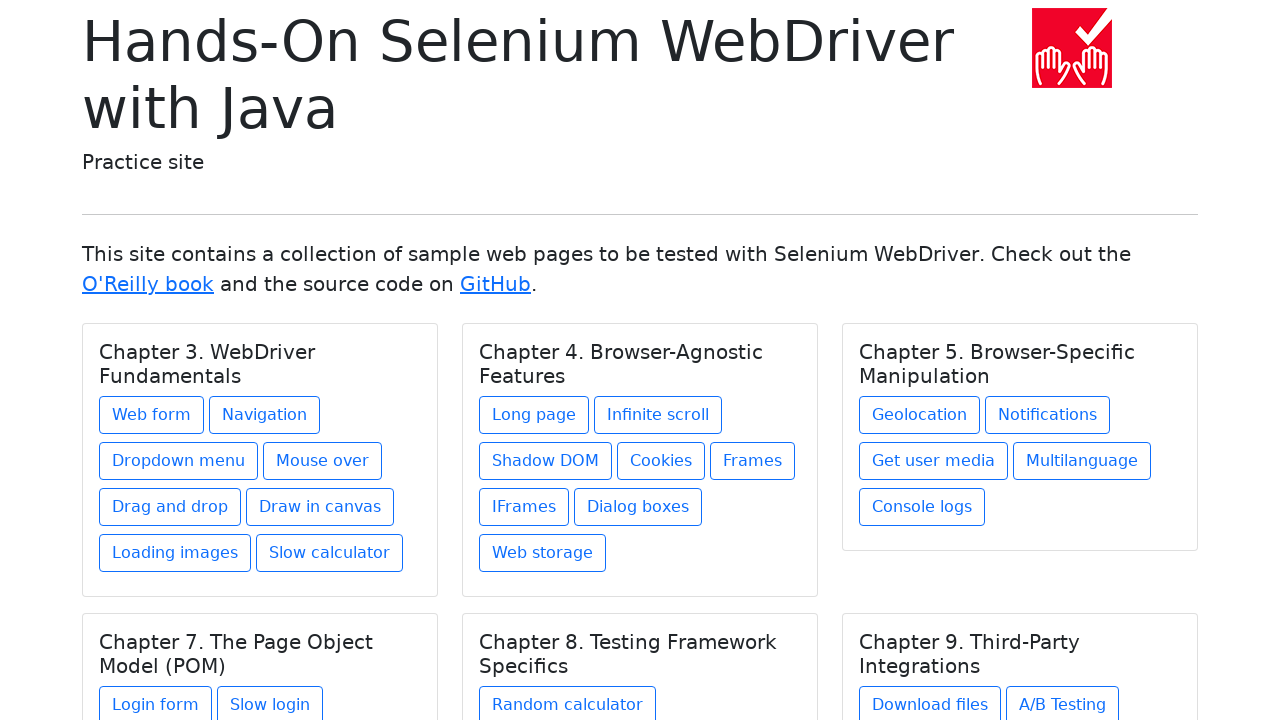

Clicked on the Console Logs link under Chapter 5 at (922, 507) on xpath=//h5[text()='Chapter 5. Browser-Specific Manipulation']/../a[@href='consol
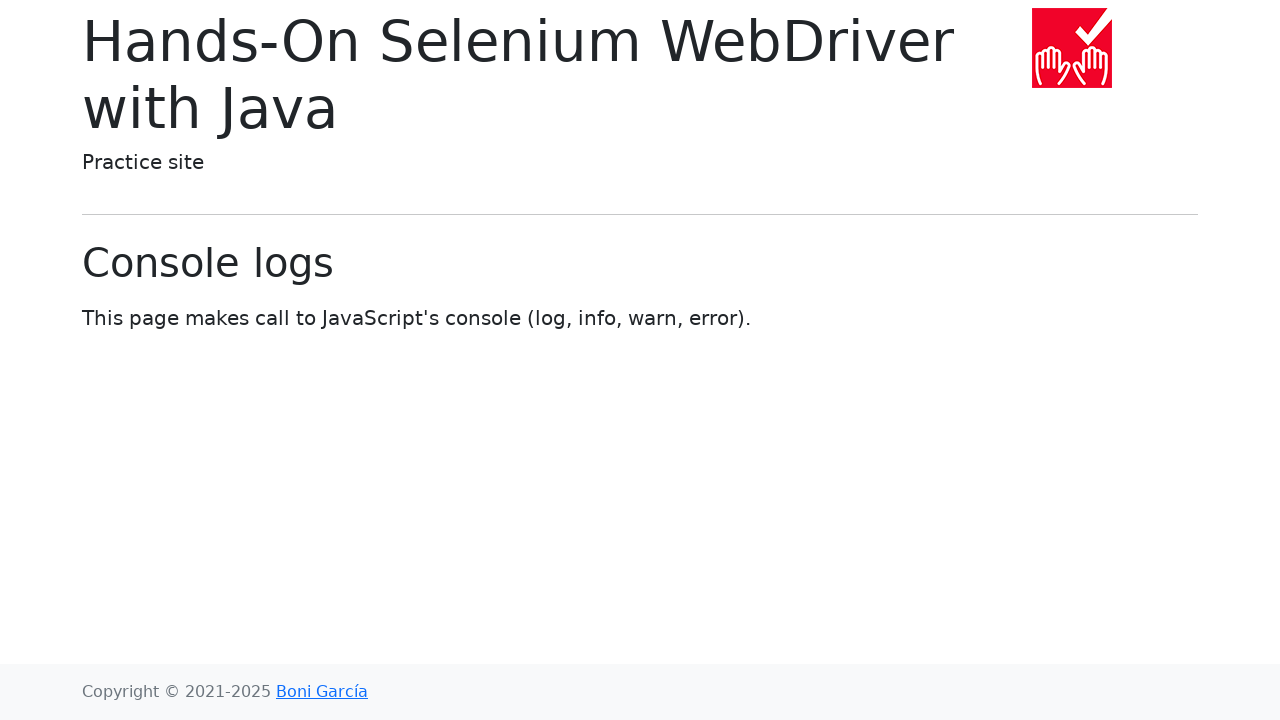

Waited for and verified the page title is displayed
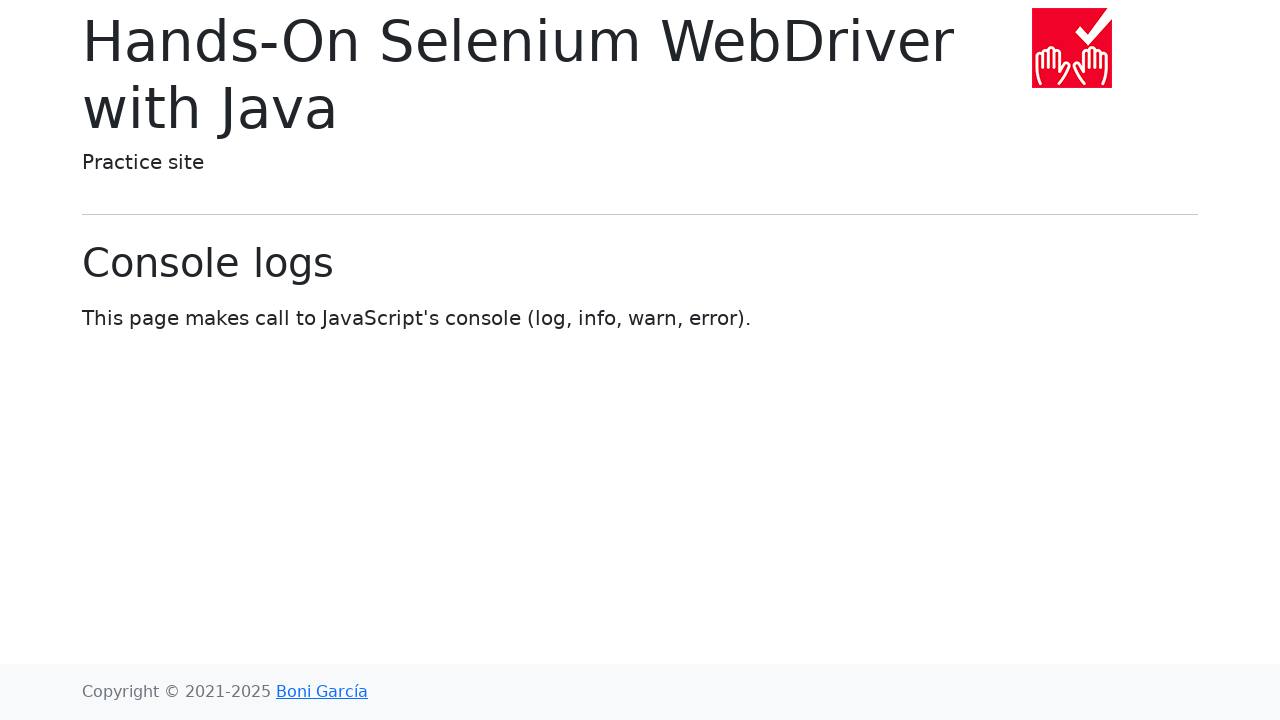

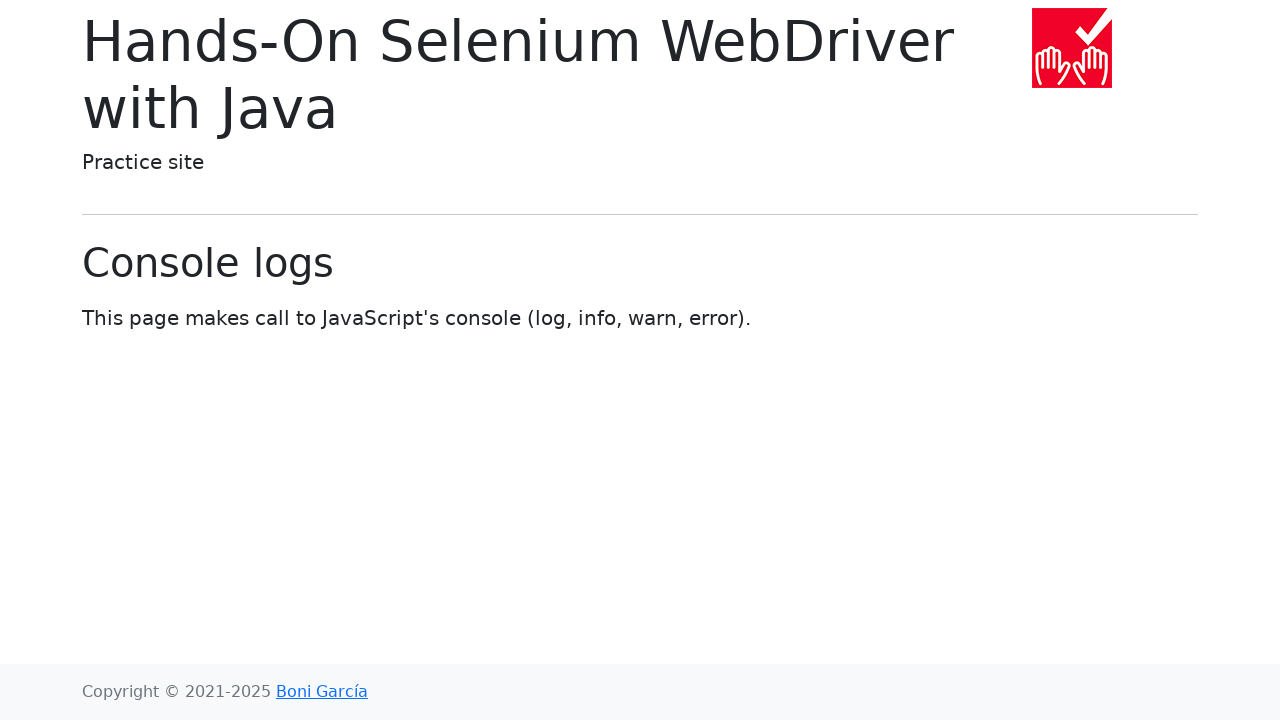